Tests selecting a dropdown option by index

Starting URL: https://www.w3schools.com/tags/tryit.asp?filename=tryhtml_select

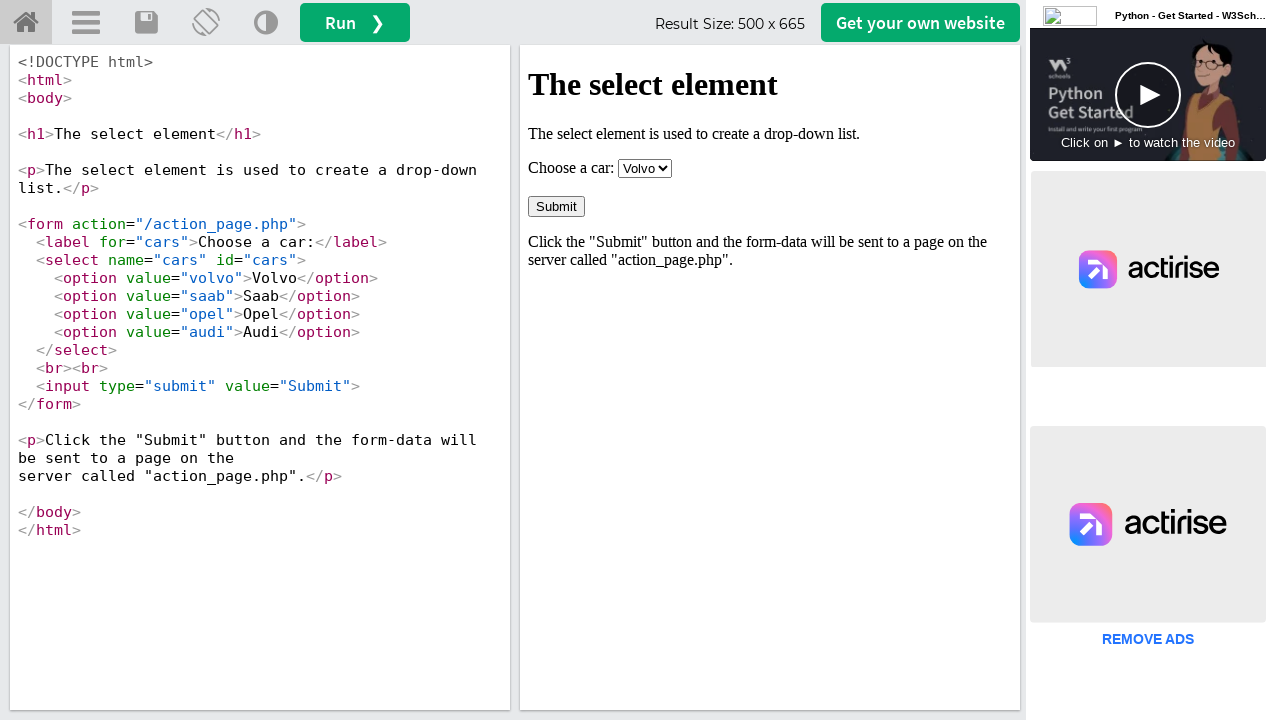

Located iframe with ID 'iframeResult' containing the example
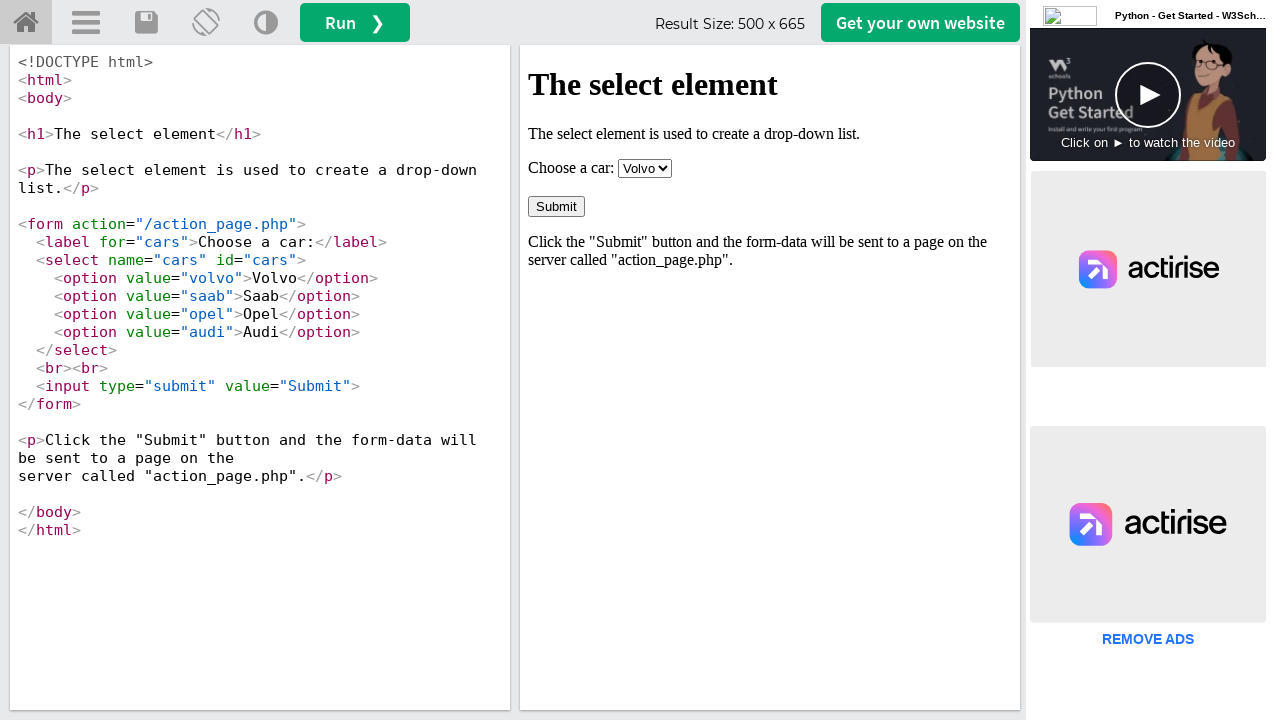

Selected dropdown option at index 2 from the cars select element on #iframeResult >> internal:control=enter-frame >> select#cars
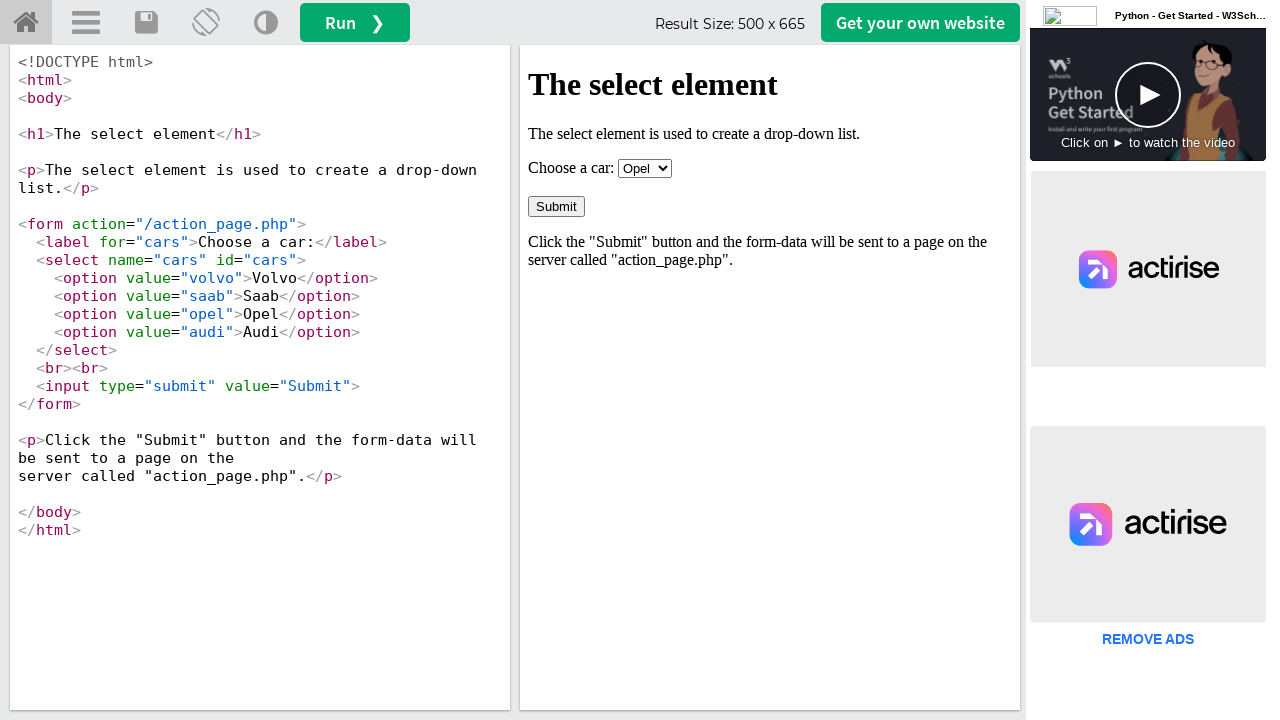

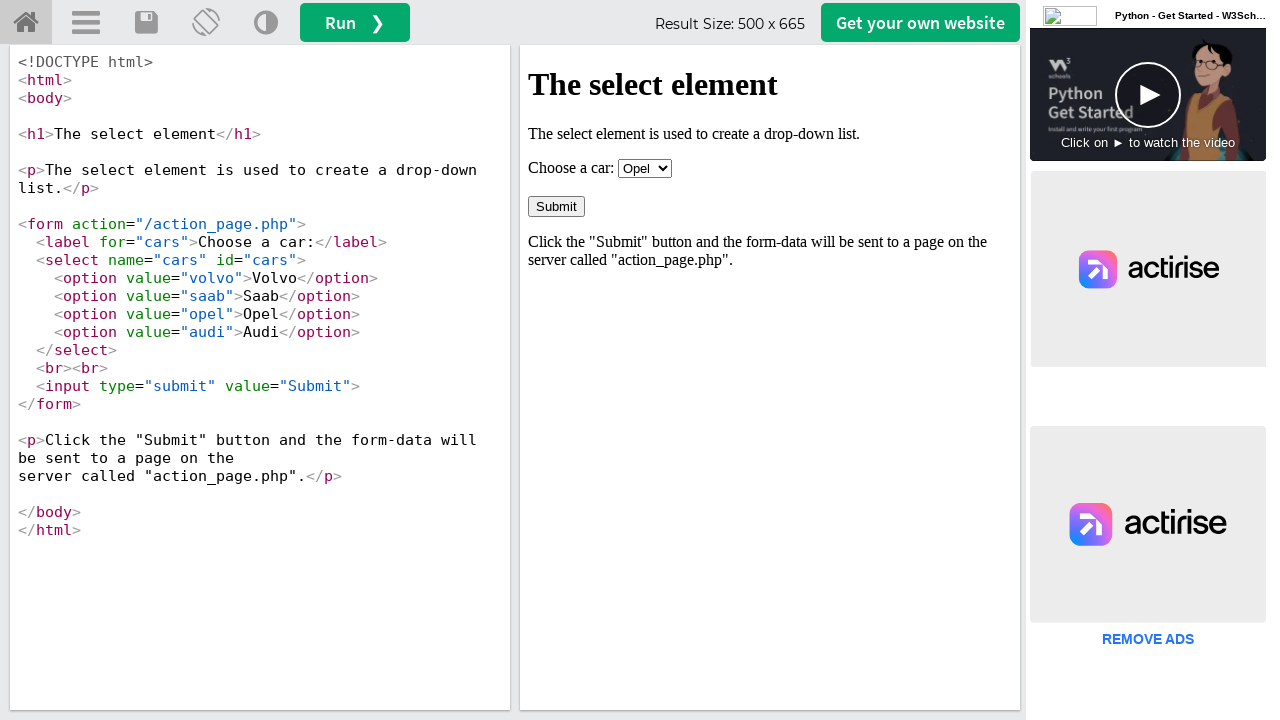